Tests the locators page by verifying both heading elements are displayed and clicking two buttons

Starting URL: https://acctabootcamp.github.io/site/examples/locators

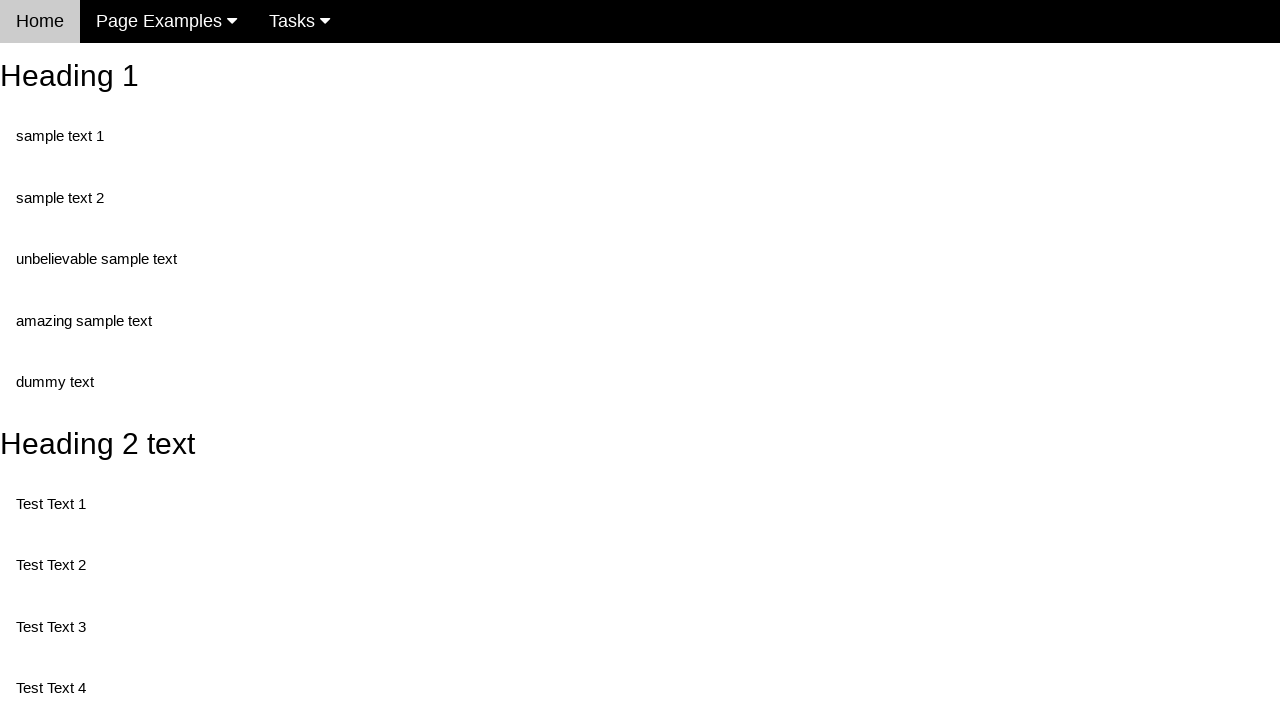

Located heading 1 element
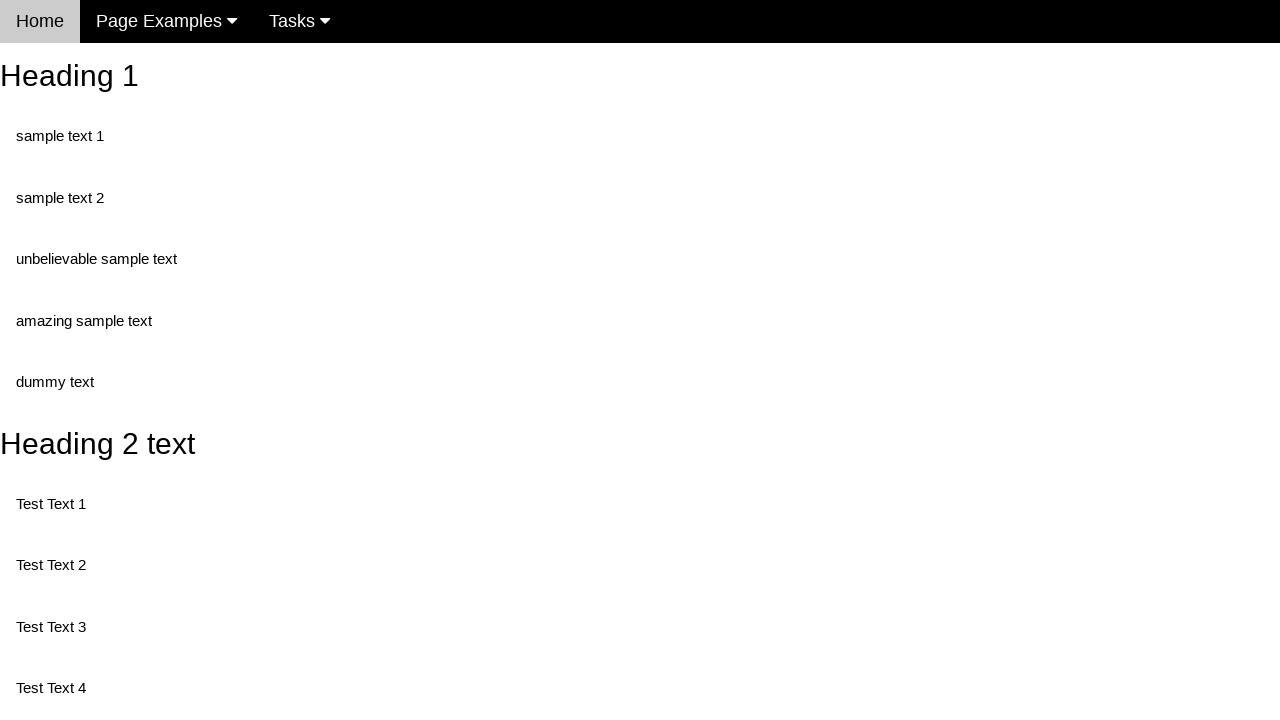

Heading 1 element is visible
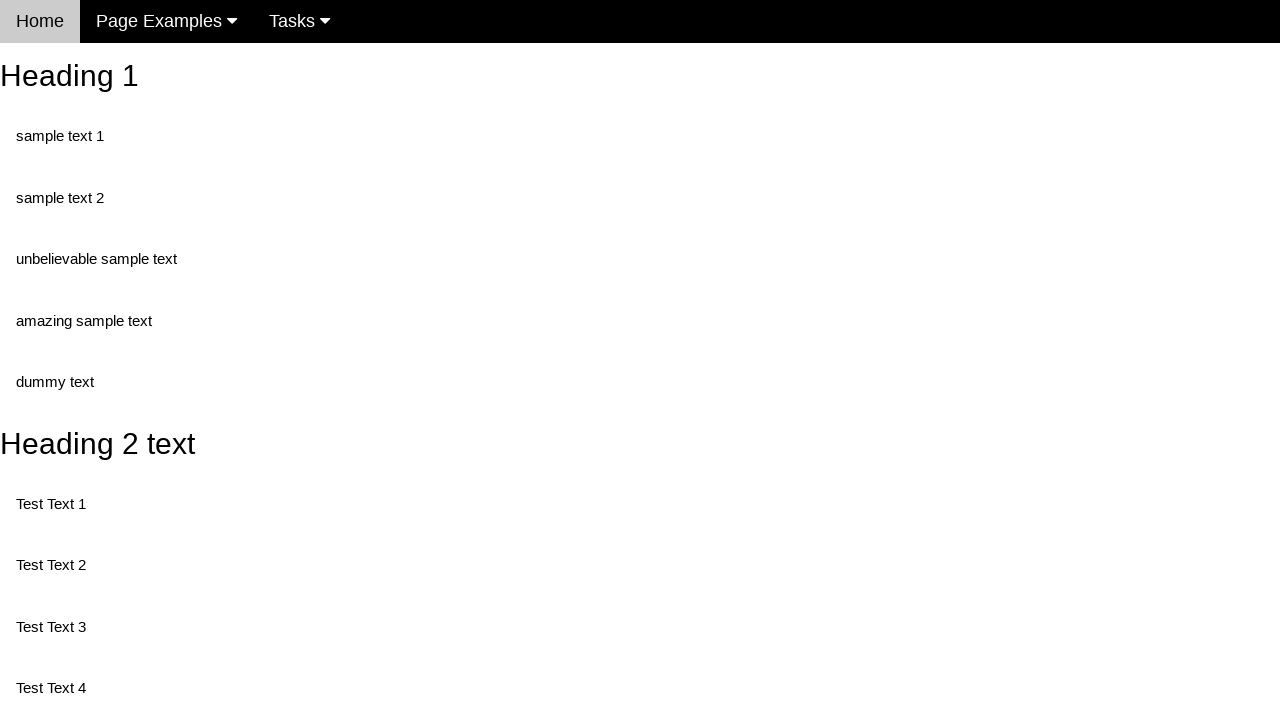

Verified heading 1 text content is 'Heading 1'
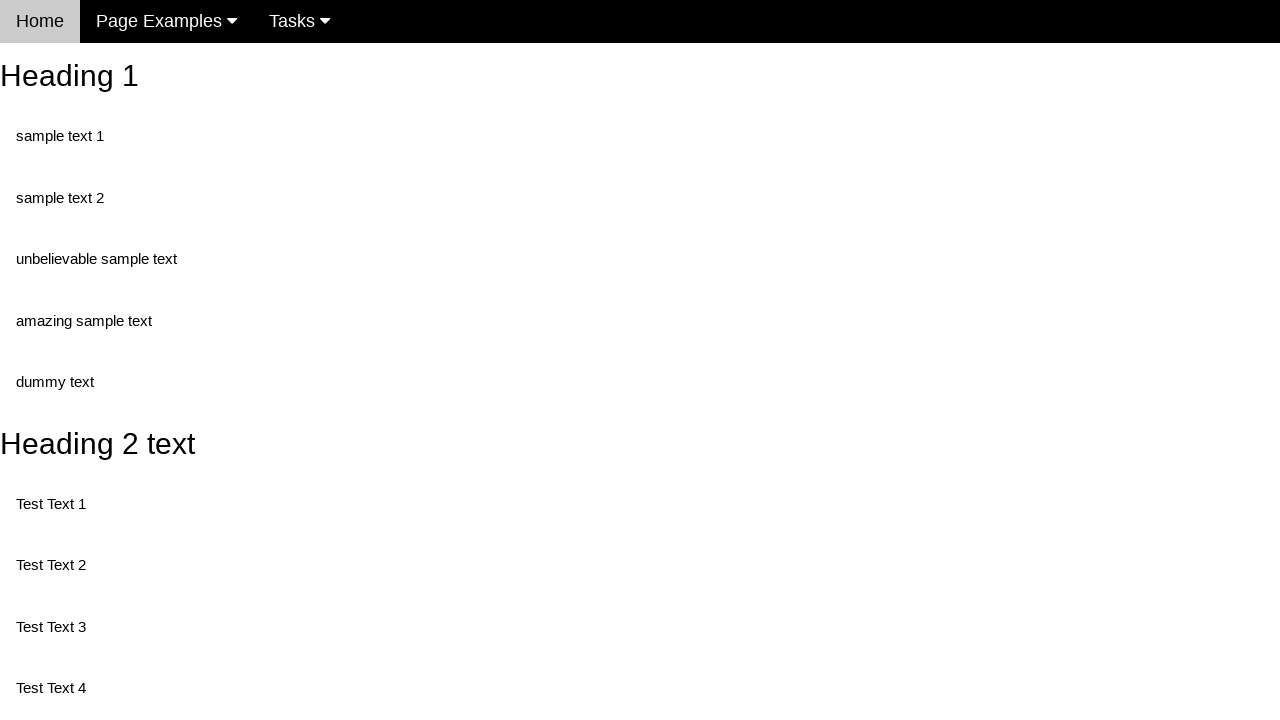

Located heading 2 element
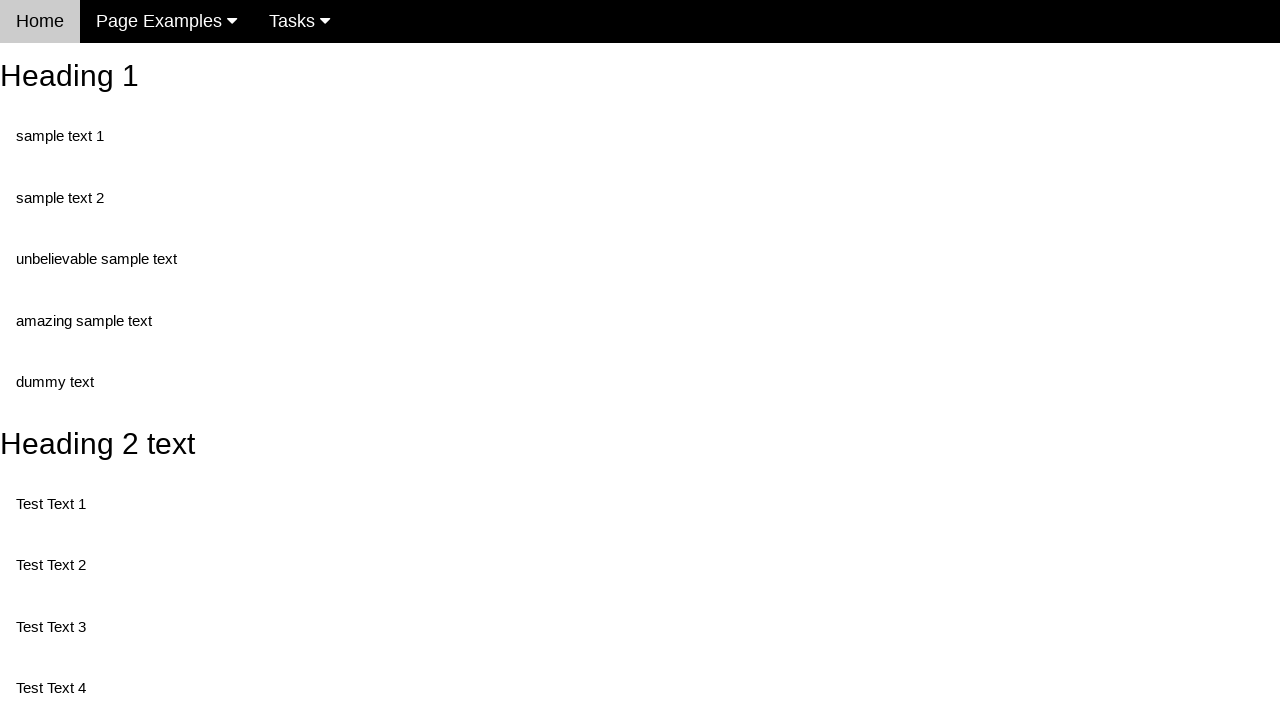

Verified heading 2 text content is 'Heading 2 text'
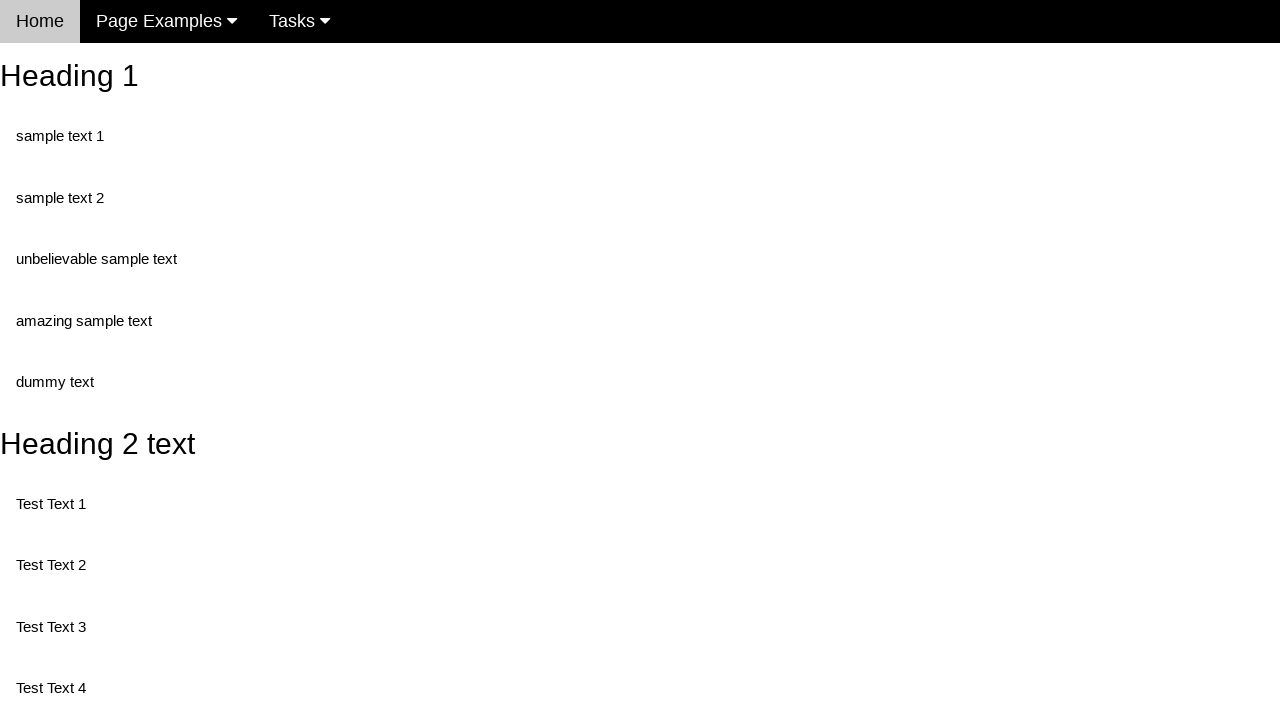

Clicked first random button at (58, 706) on [name='randomButton1']
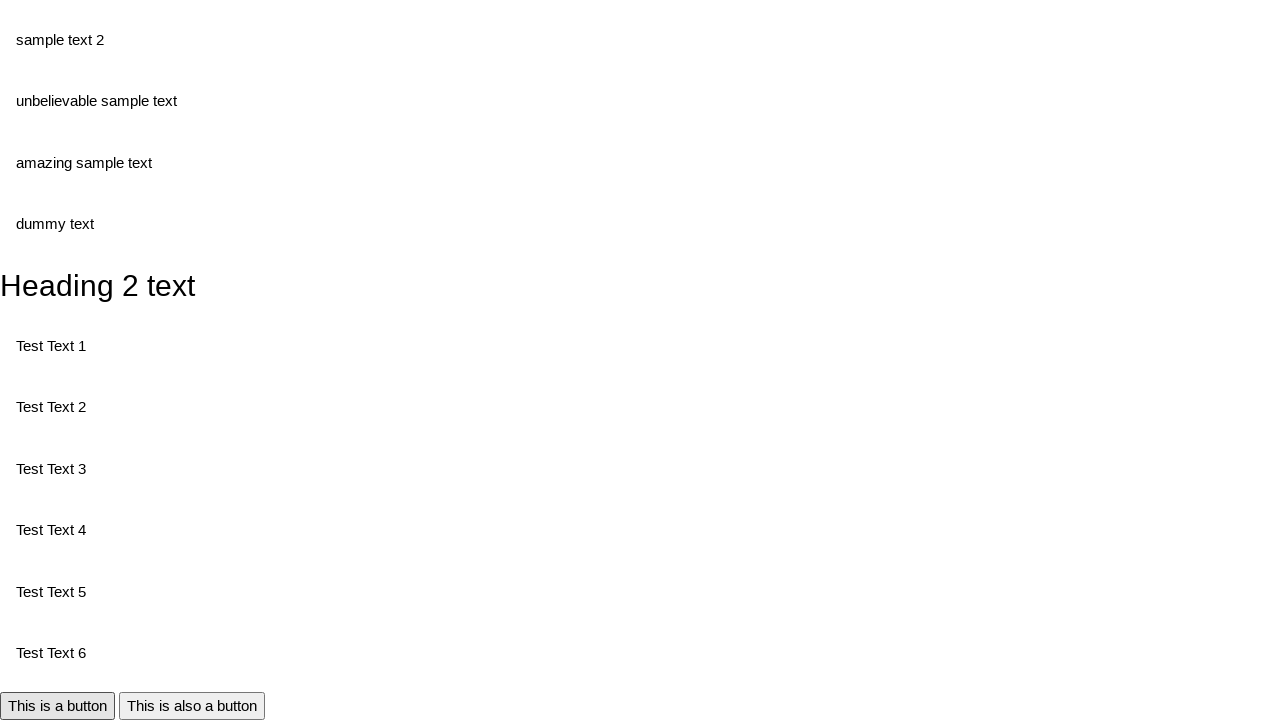

Clicked second random button at (192, 706) on [name='randomButton2']
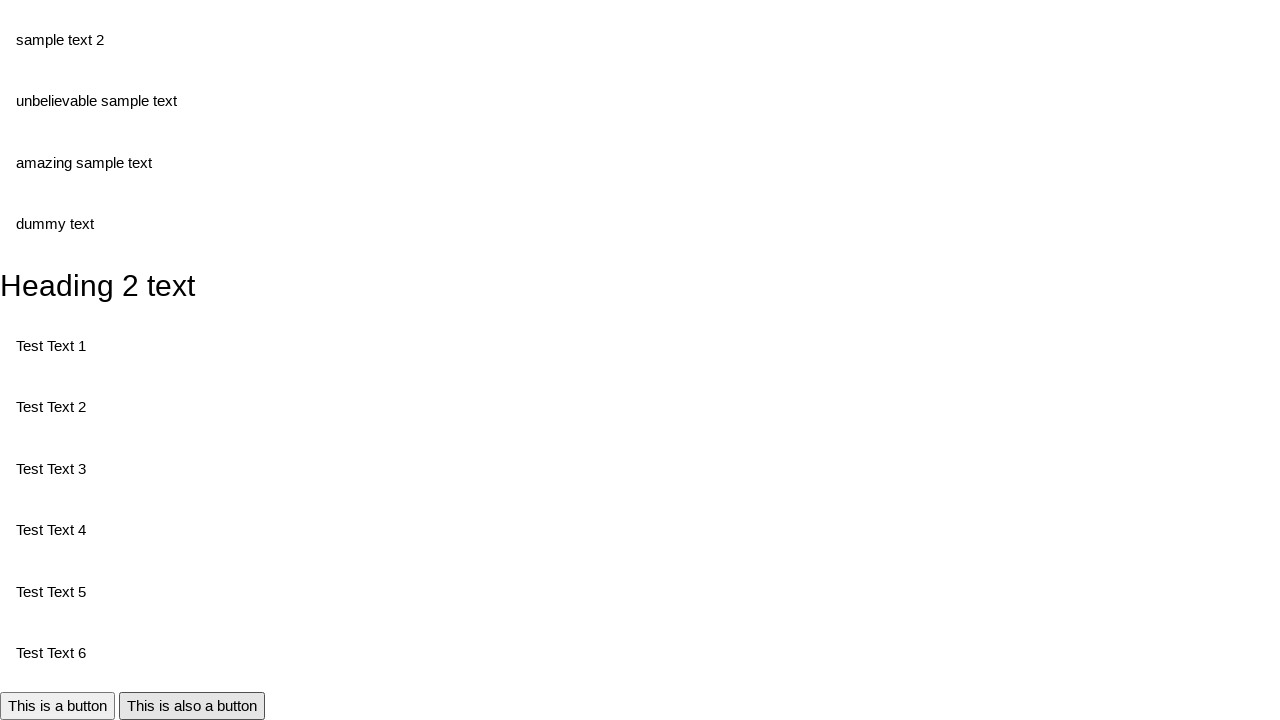

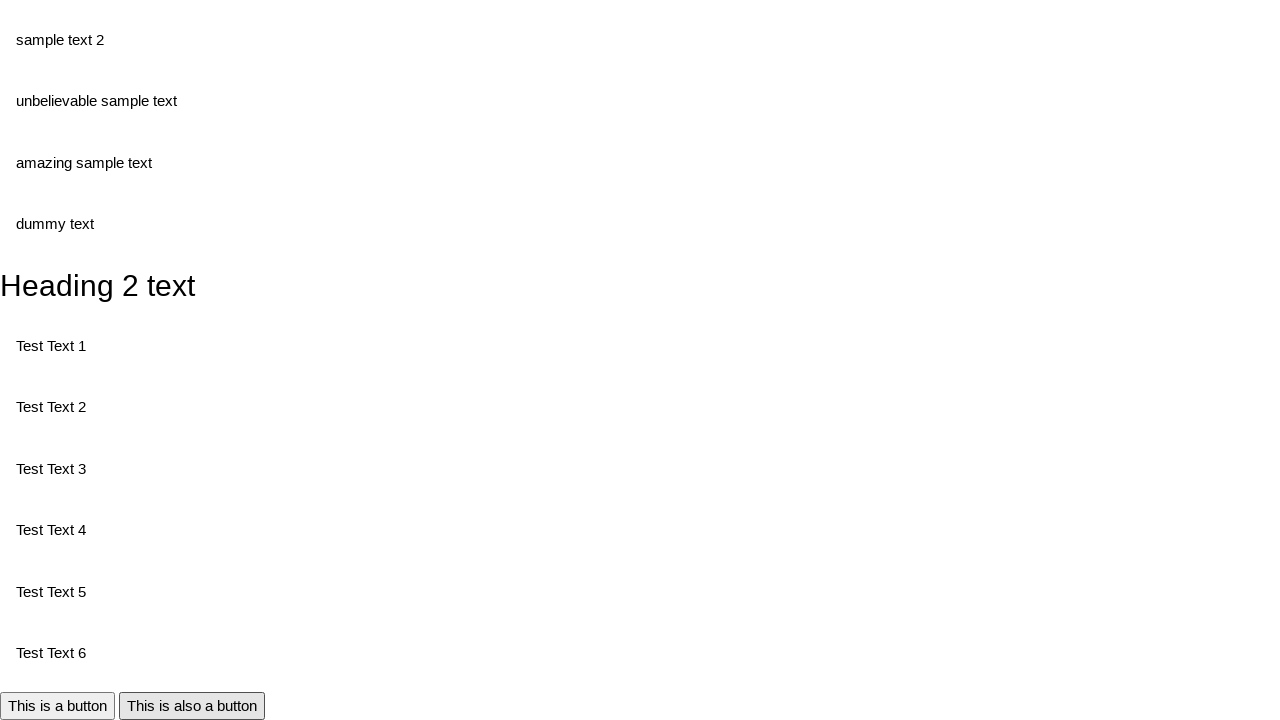